Tests keyboard input functionality by entering a name in a text field and clicking a button on a form testing page

Starting URL: https://formy-project.herokuapp.com/keypress

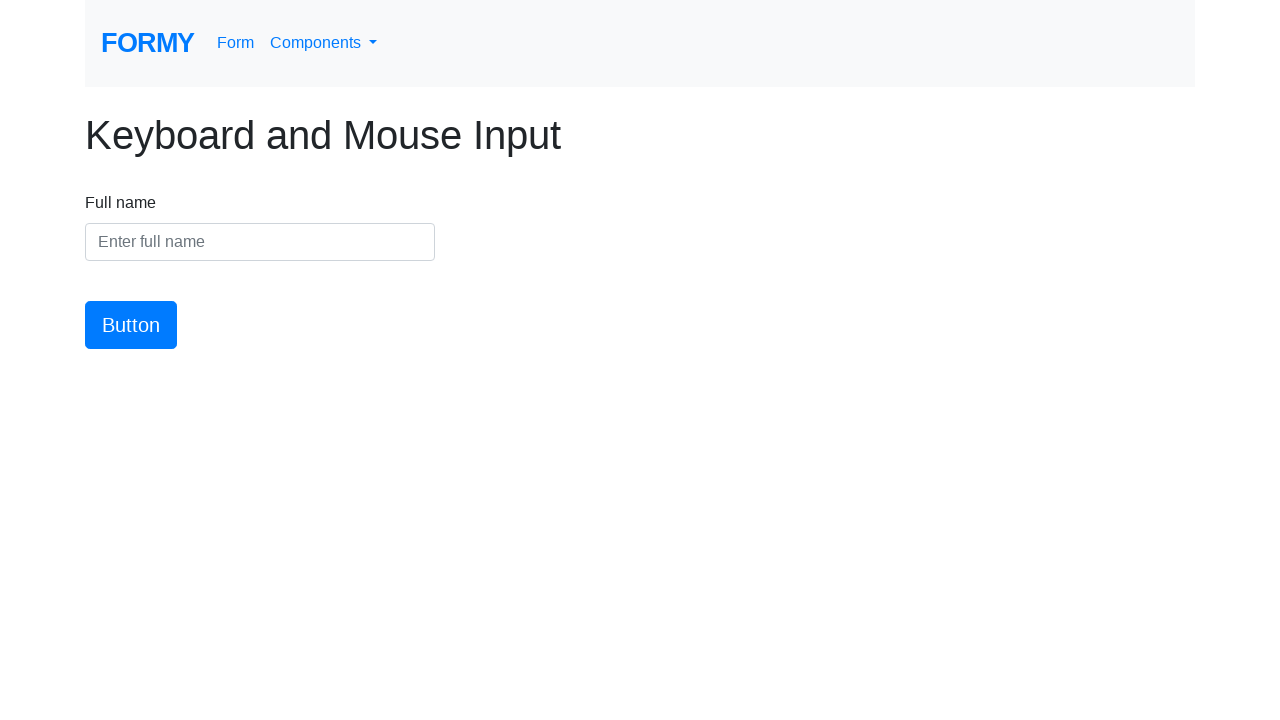

Clicked on the name input field at (260, 242) on #name
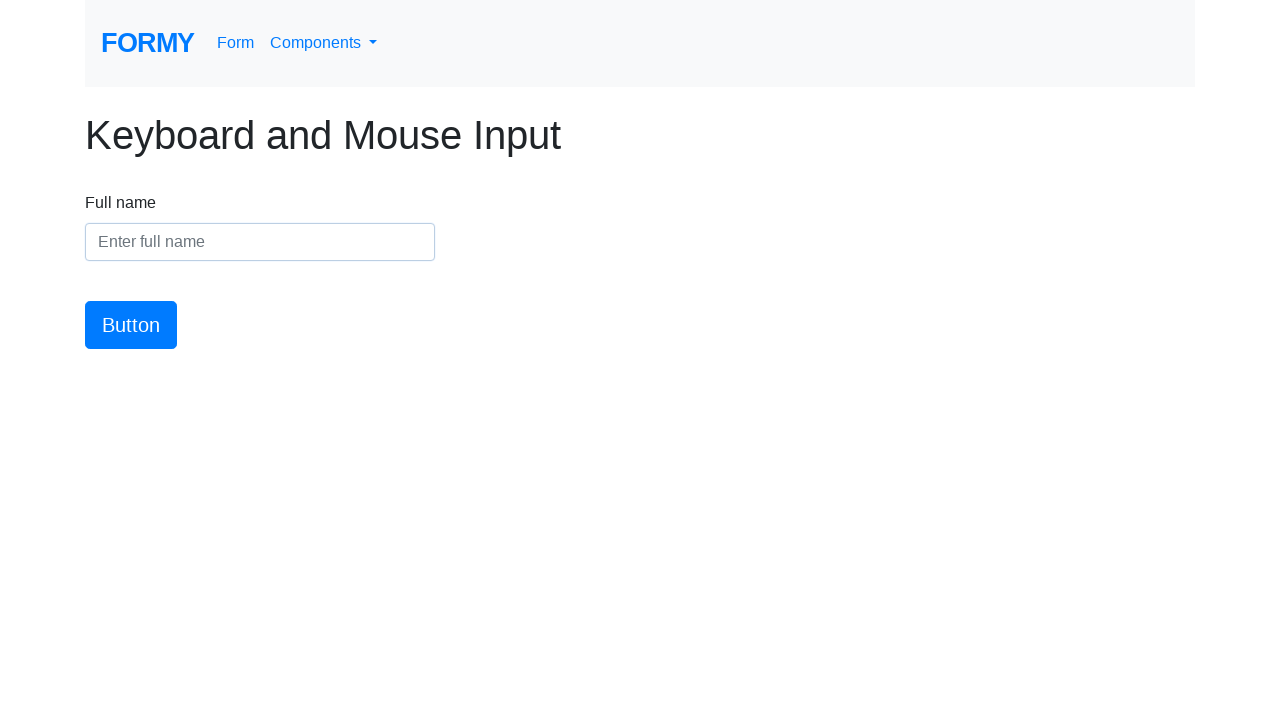

Entered 'Sasi' into the name field on #name
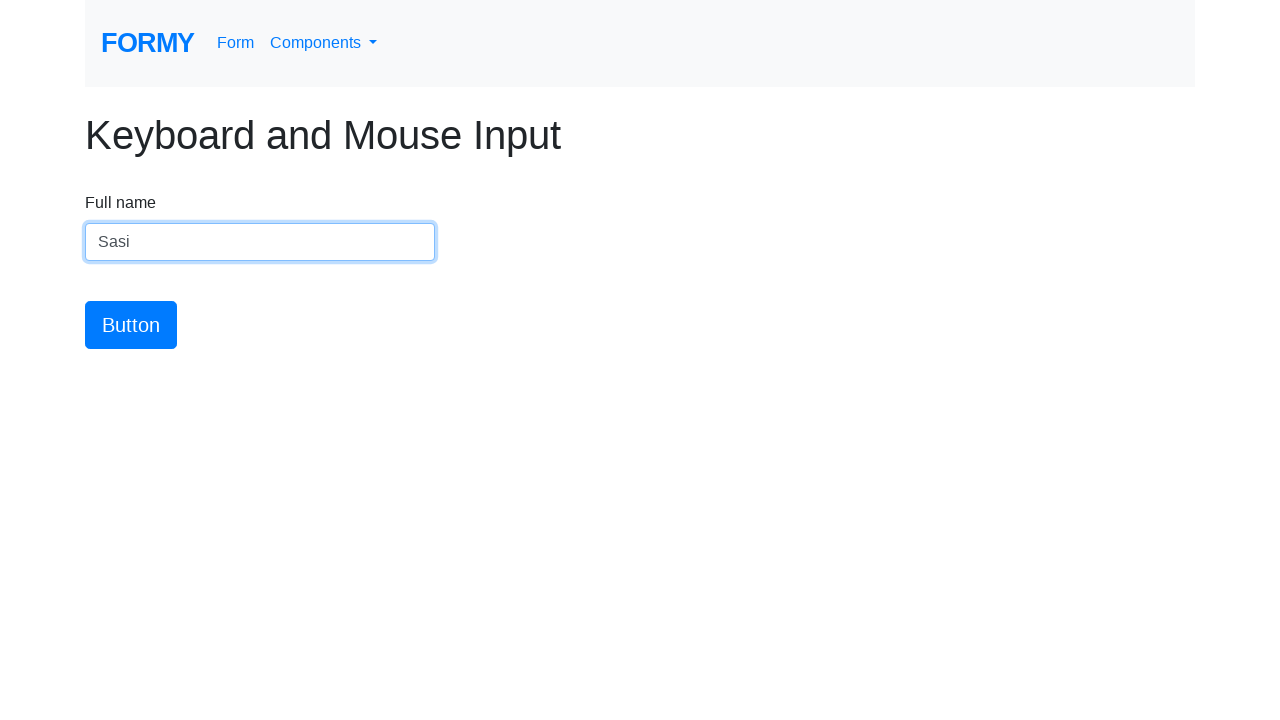

Clicked the submit button at (131, 325) on #button
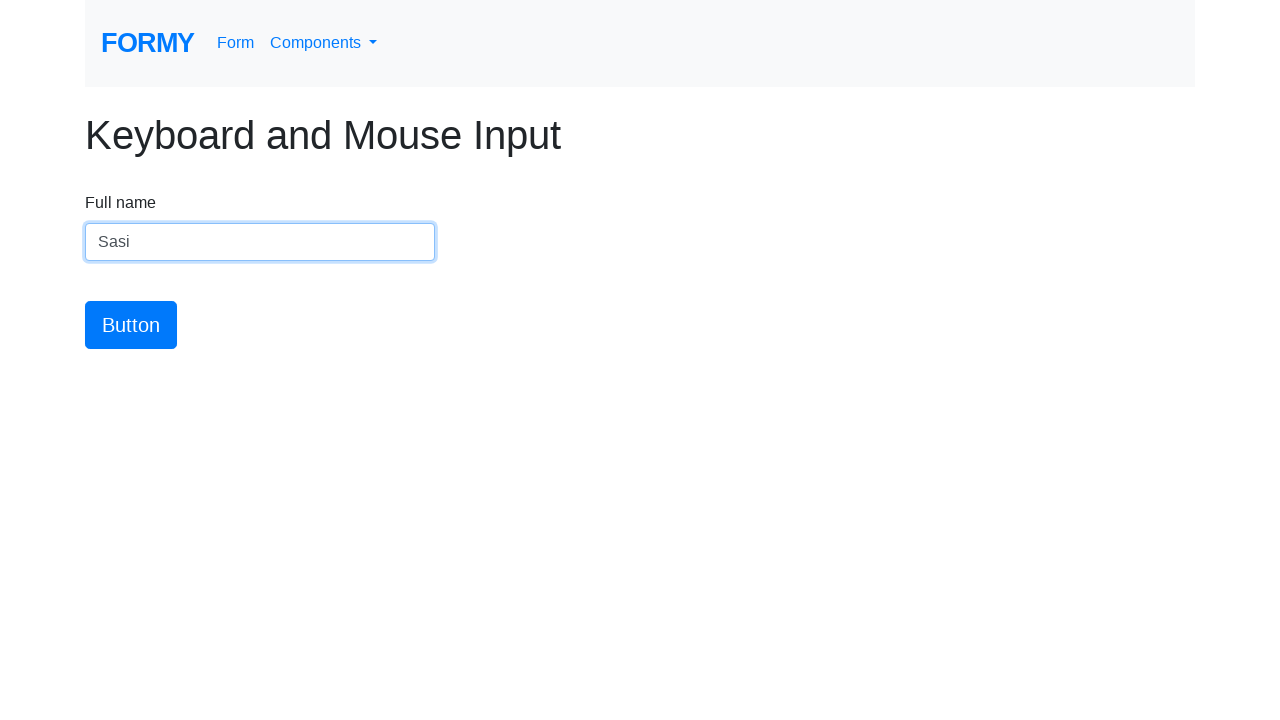

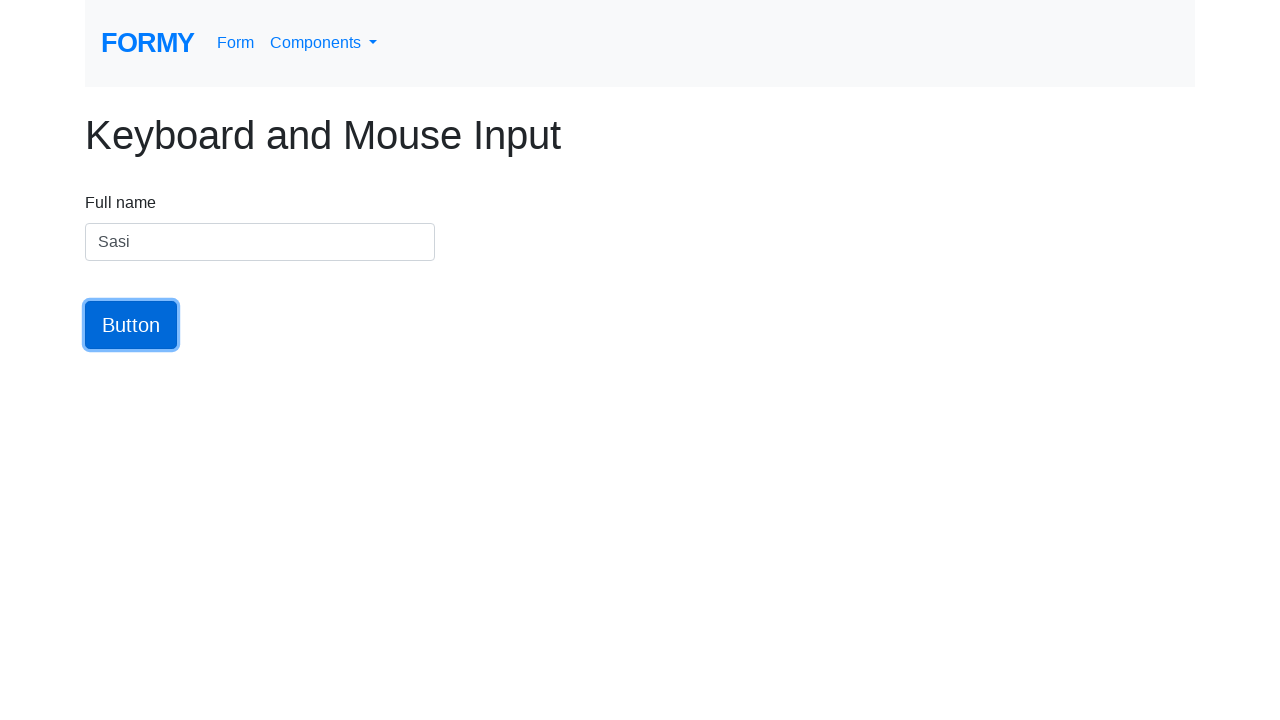